Tests an e-commerce shopping flow by adding specific vegetables (Cucumber, Brocolli, Beetroot) to cart, proceeding to checkout, and applying a promo code to verify discount functionality.

Starting URL: https://rahulshettyacademy.com/seleniumPractise/

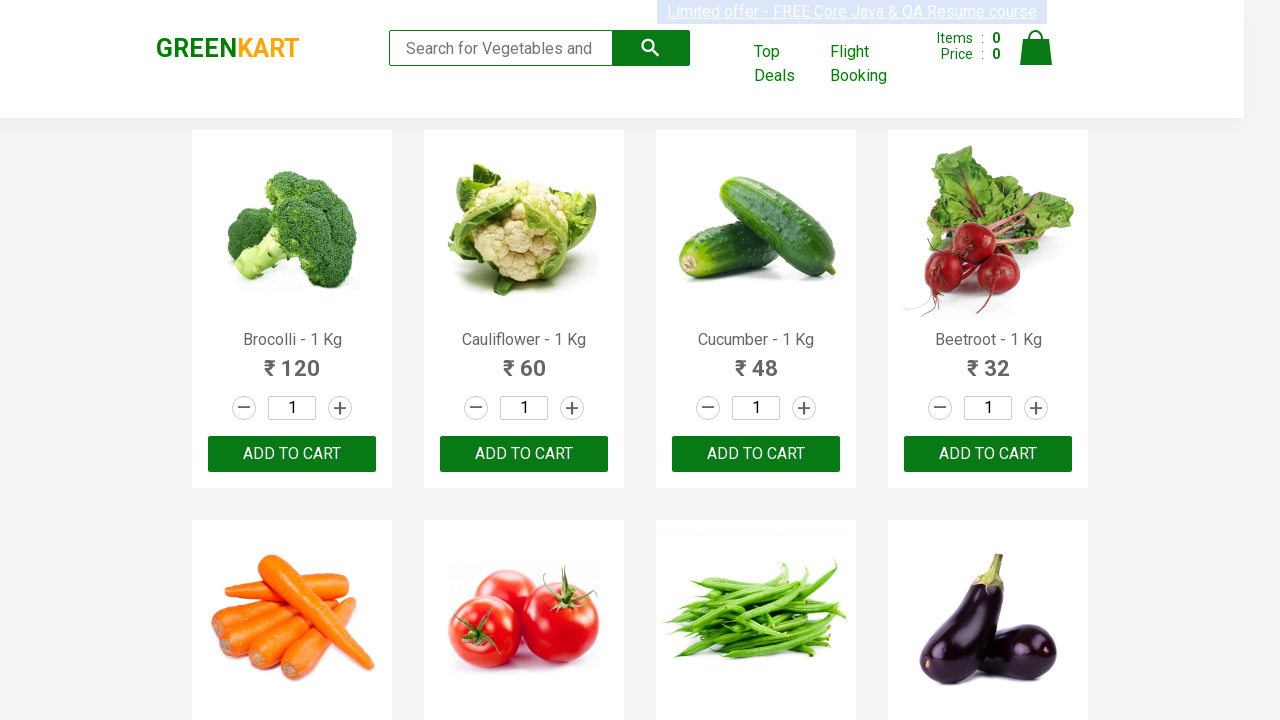

Waited for product names to load on e-commerce page
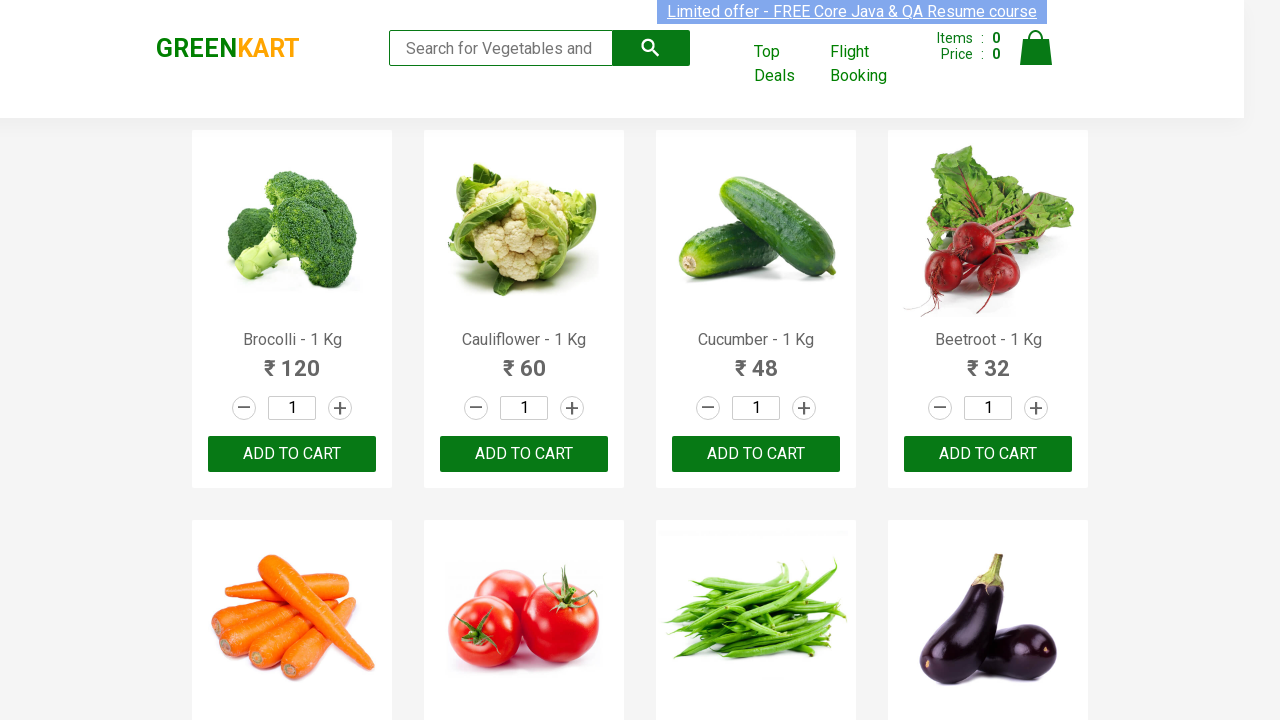

Retrieved all product elements from page
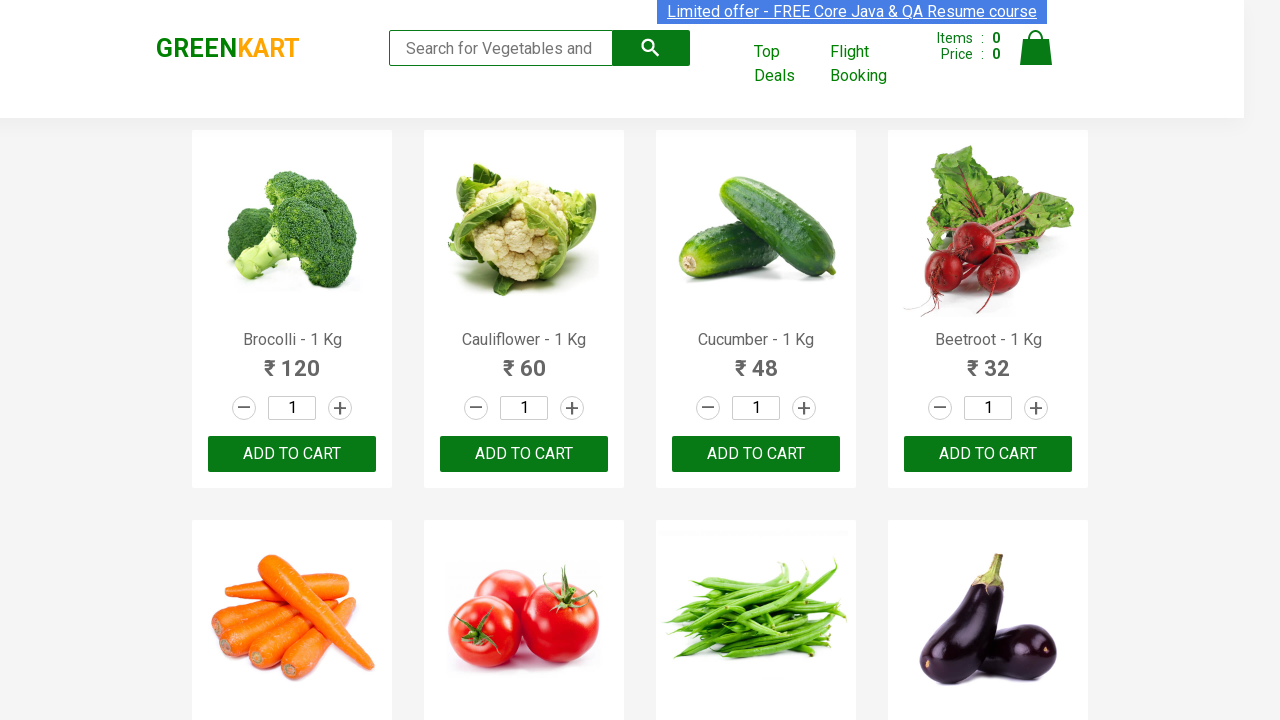

Added Brocolli to cart at (292, 454) on xpath=//div[@class='product-action']/button >> nth=0
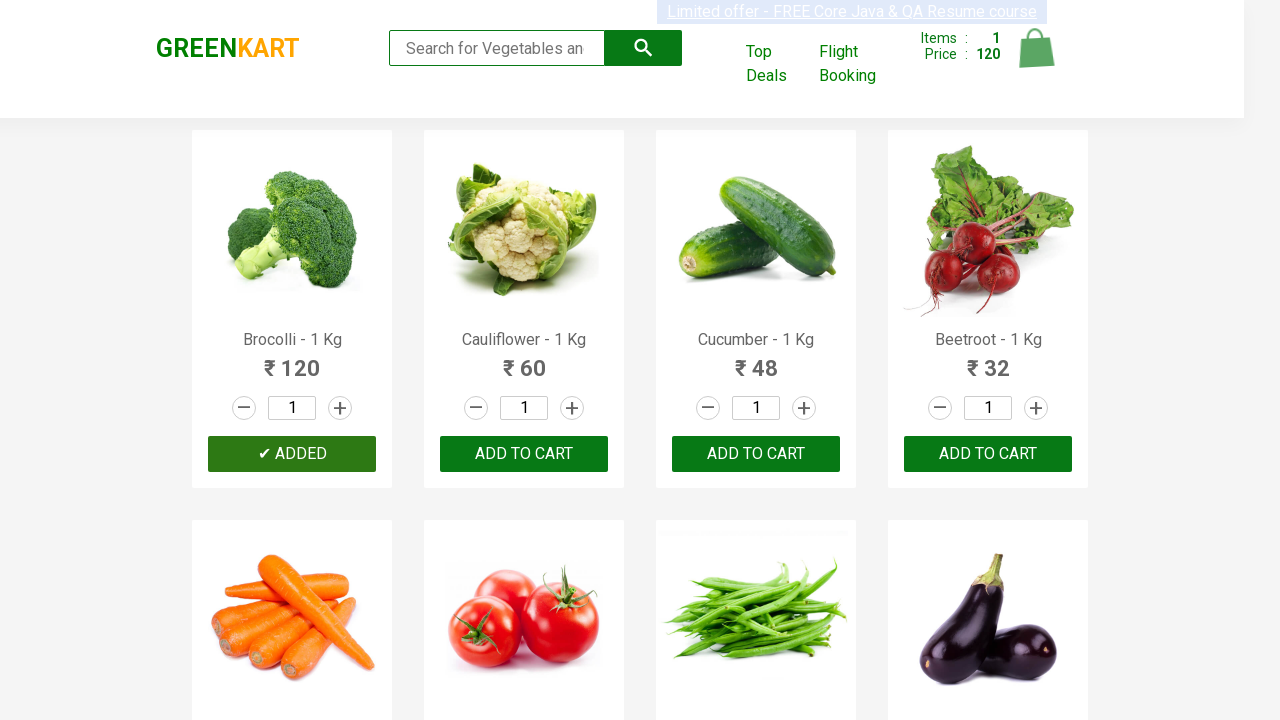

Added Cucumber to cart at (756, 454) on xpath=//div[@class='product-action']/button >> nth=2
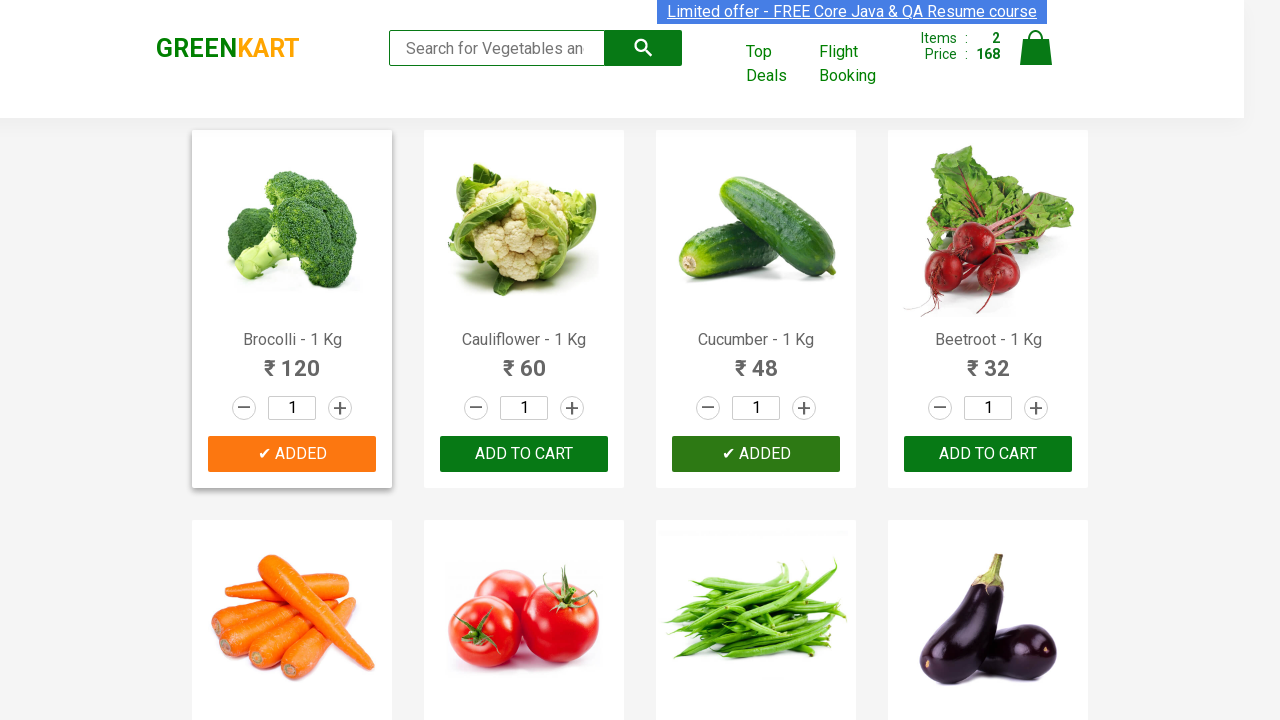

Added Beetroot to cart at (988, 454) on xpath=//div[@class='product-action']/button >> nth=3
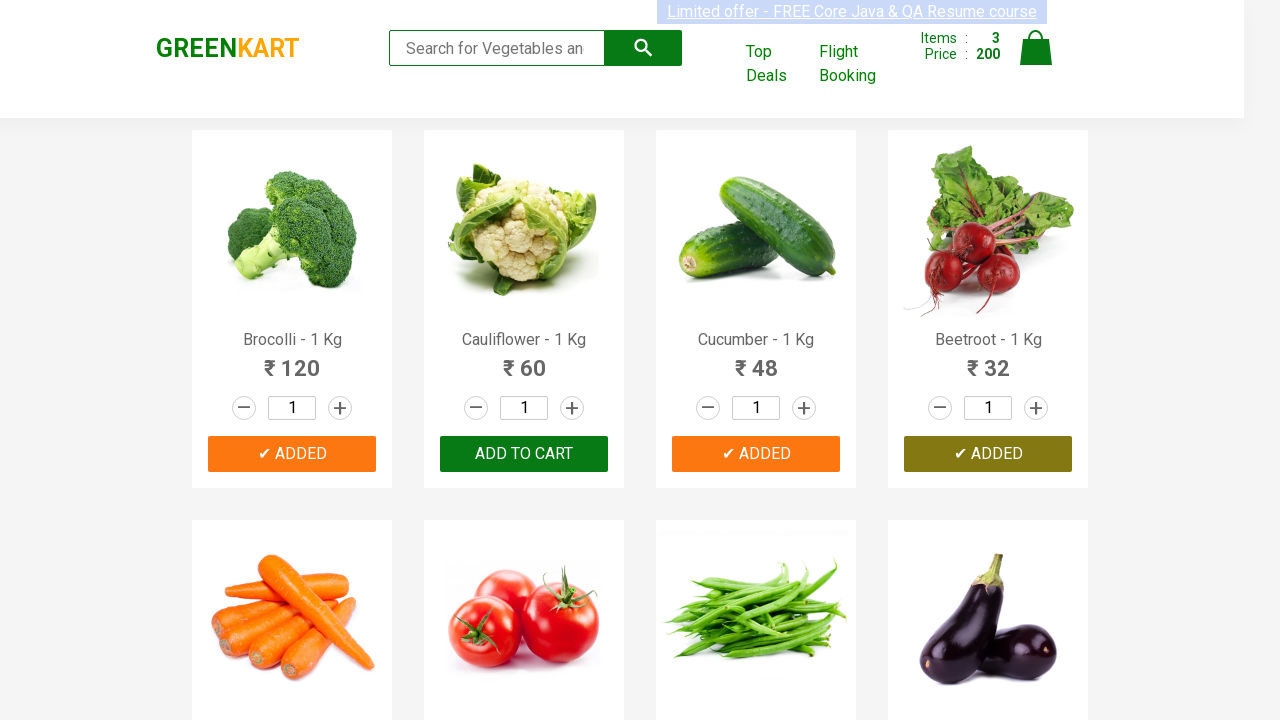

Clicked on cart icon to view shopping cart at (1036, 48) on img[alt='Cart']
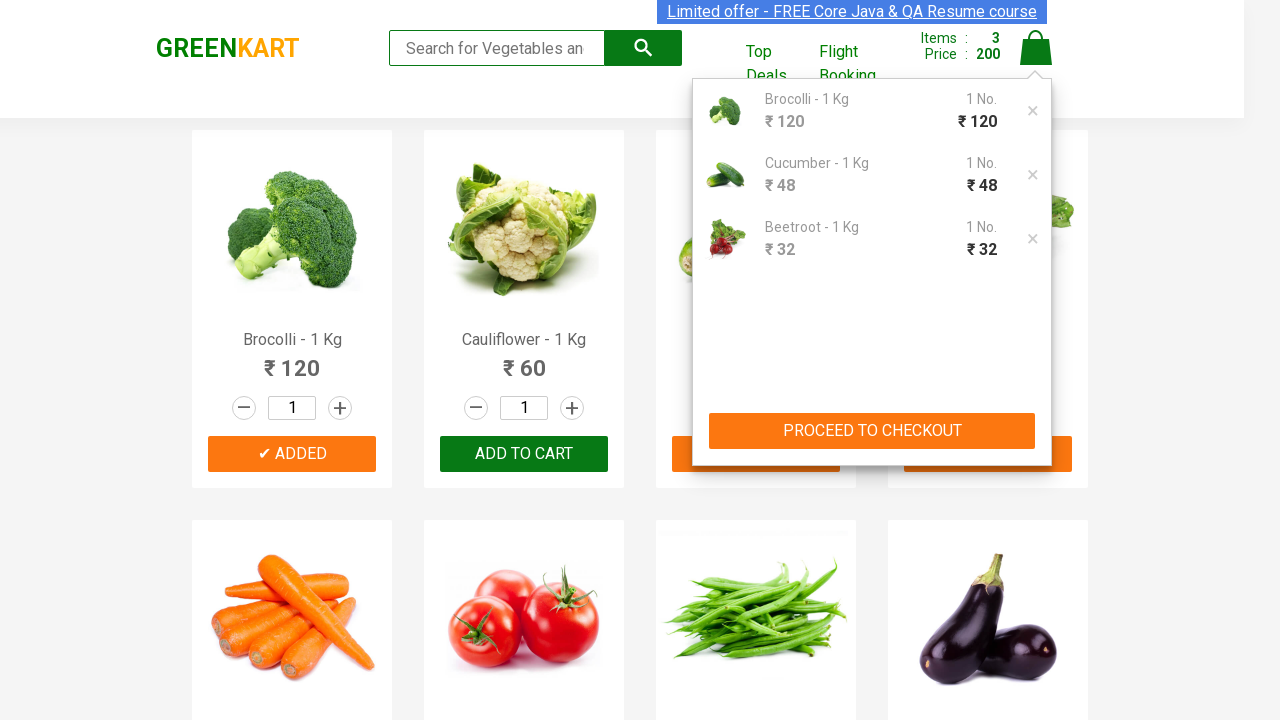

Clicked 'PROCEED TO CHECKOUT' button at (872, 431) on xpath=//button[contains(text(),'PROCEED TO CHECKOUT')]
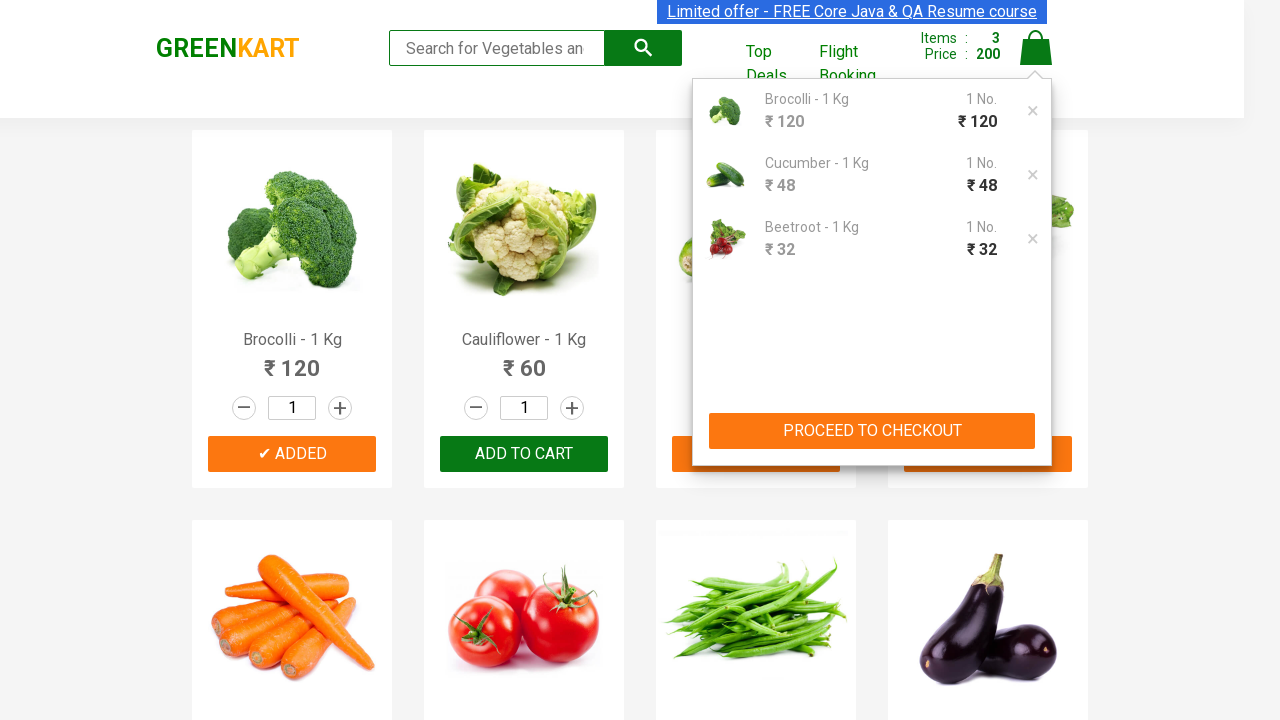

Promo code input field became visible
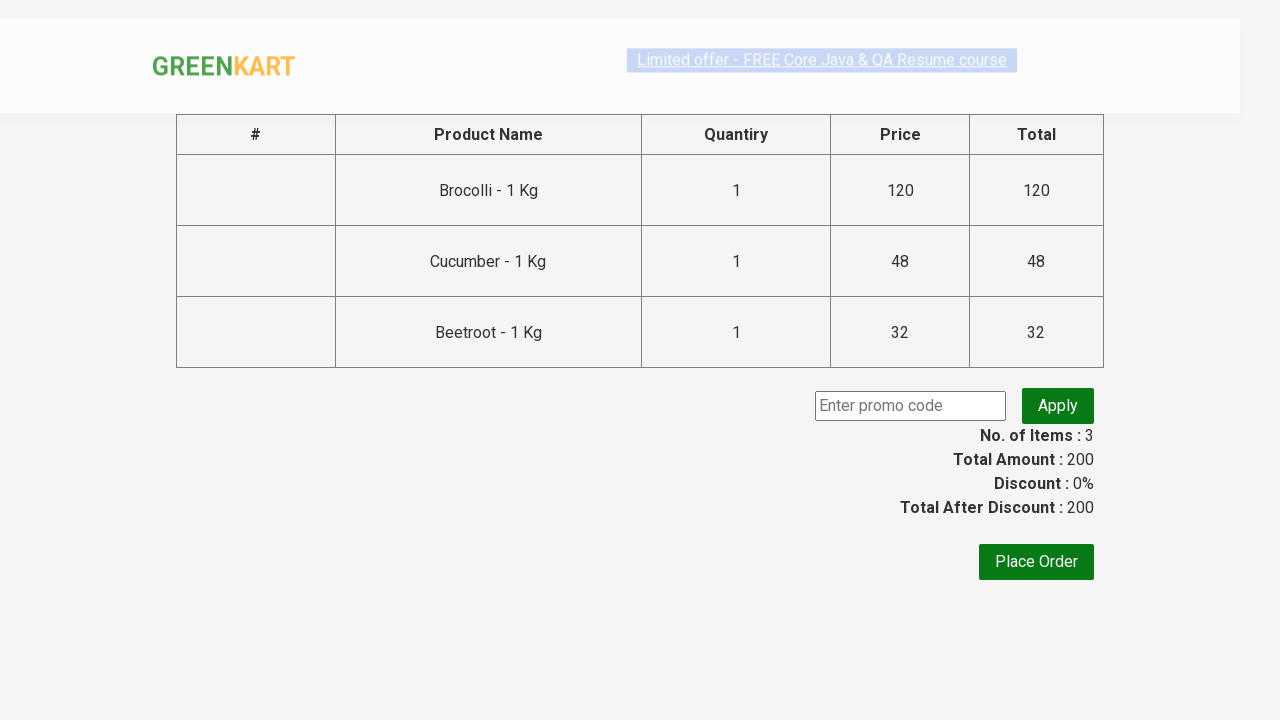

Entered promo code 'rahulshettyacademy' on input.promoCode
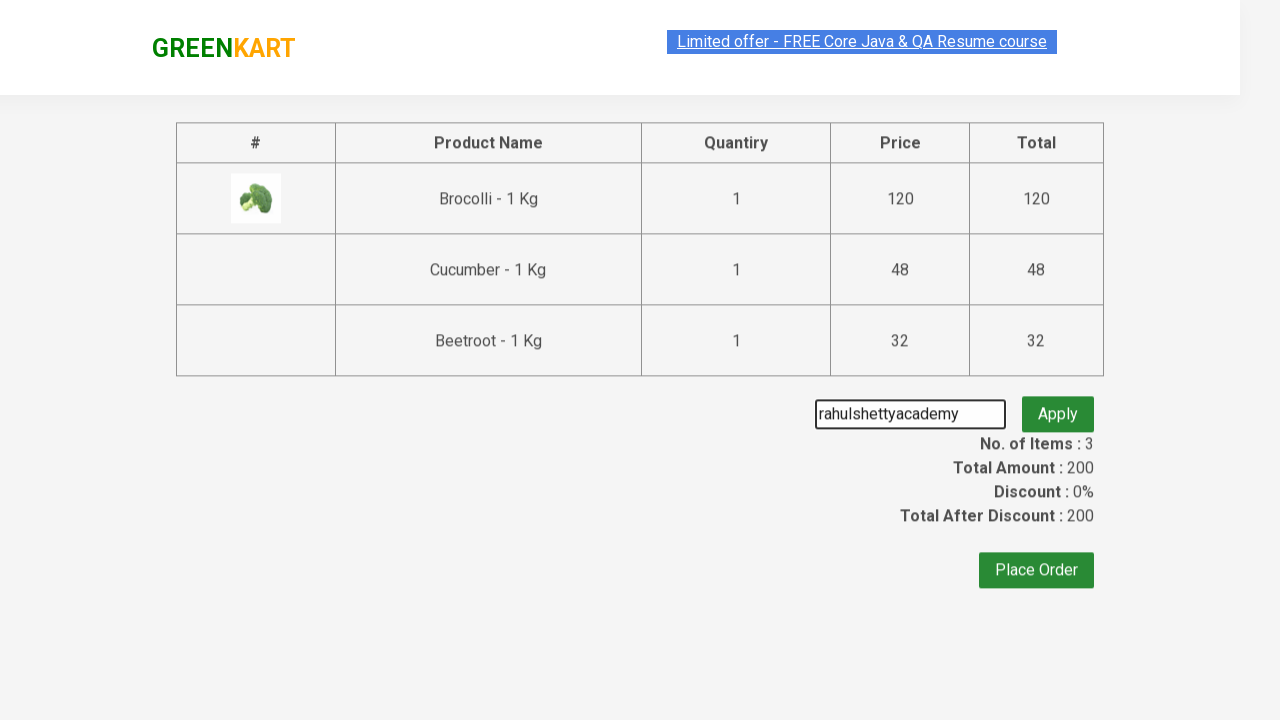

Clicked 'Apply' button to apply promo code at (1058, 406) on button.promoBtn
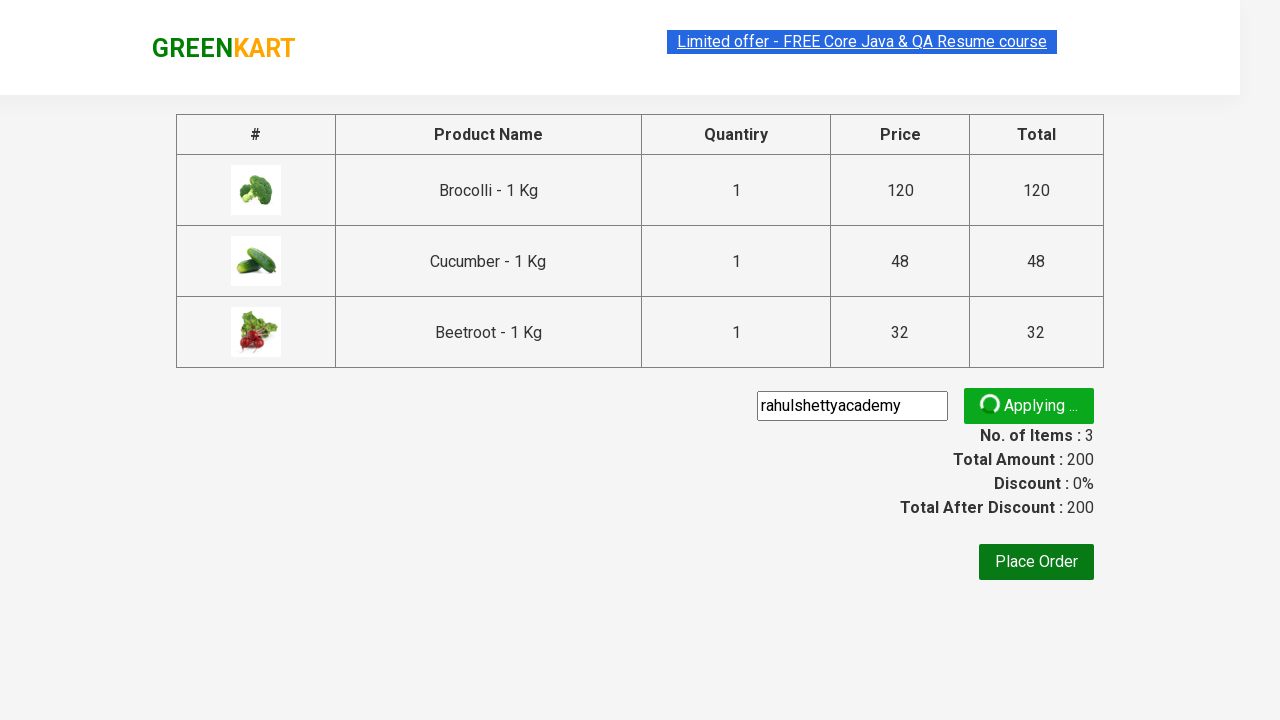

Promo code result displayed, discount verified
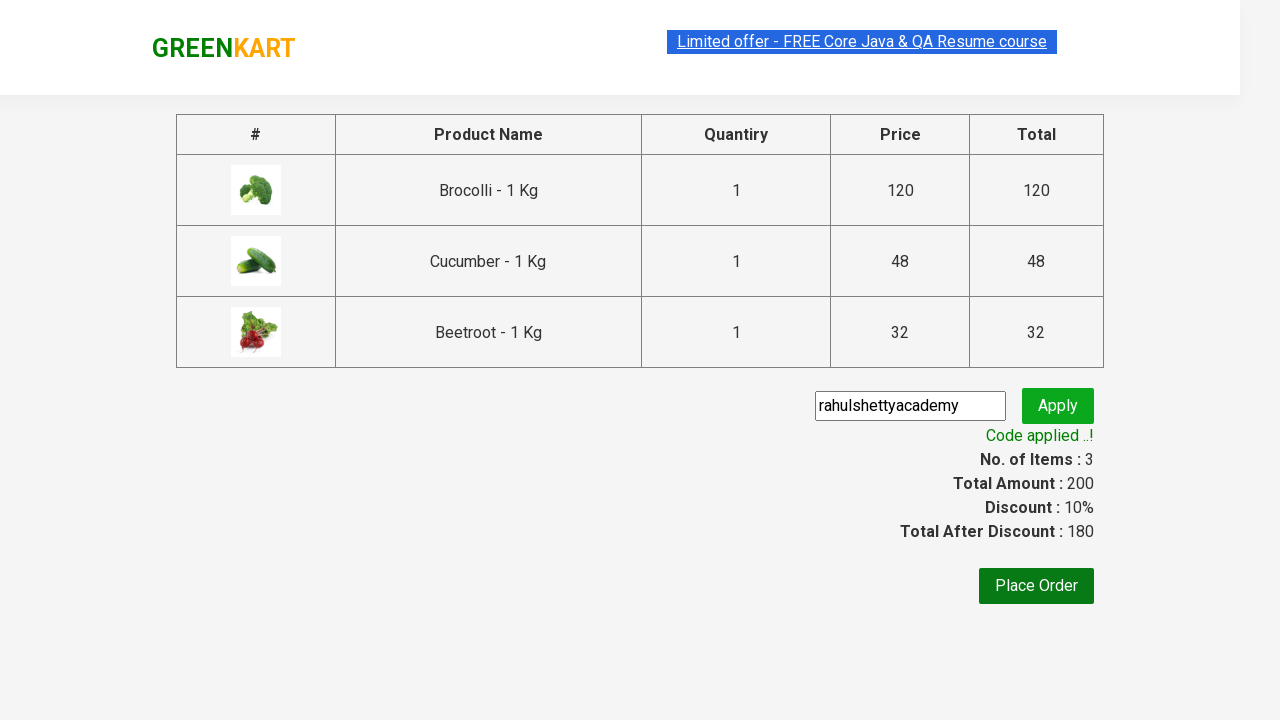

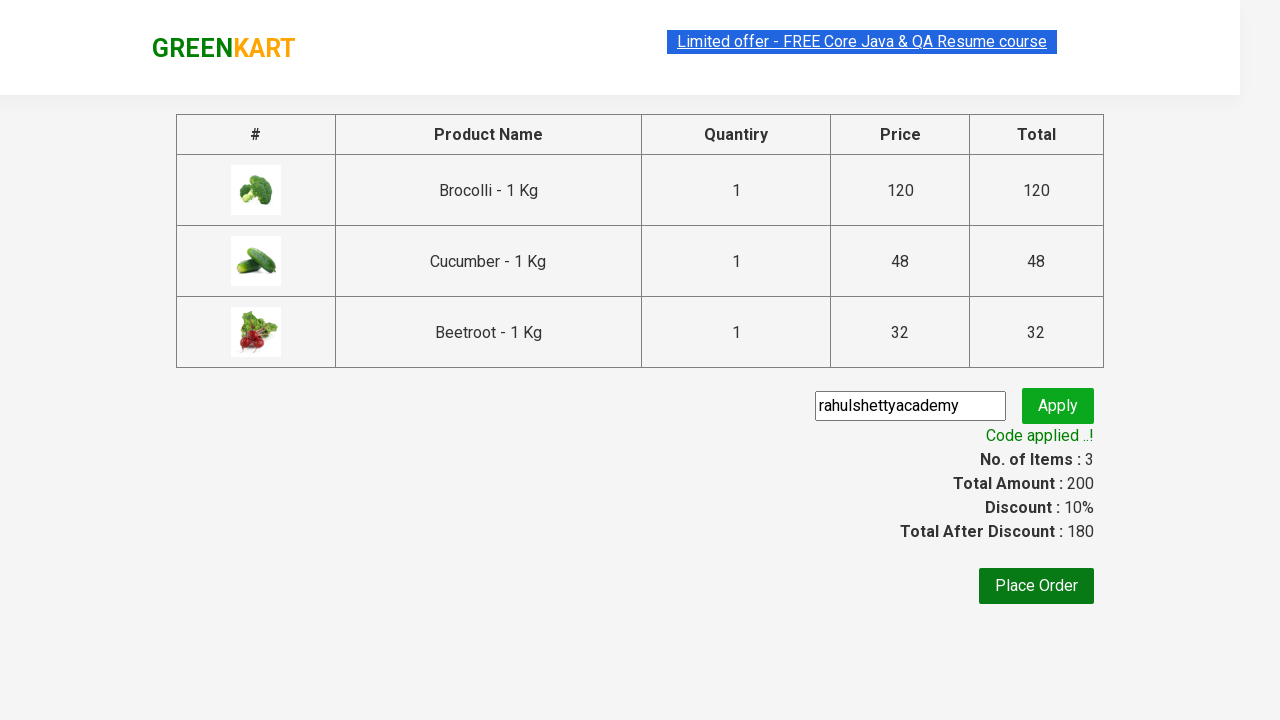